Tests the last name field by entering a value and verifying it was correctly entered.

Starting URL: https://app.cloudqa.io/home/AutomationPracticeForm

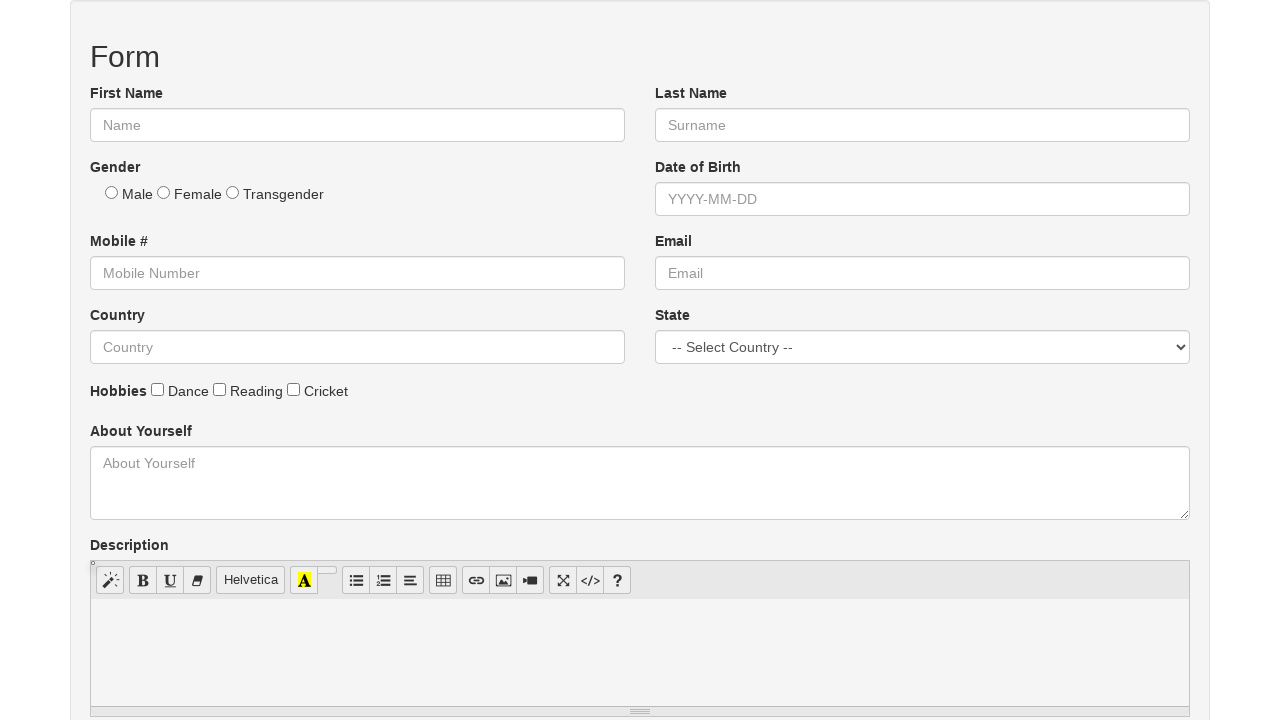

Filled last name field with 'Bisht' on #lname
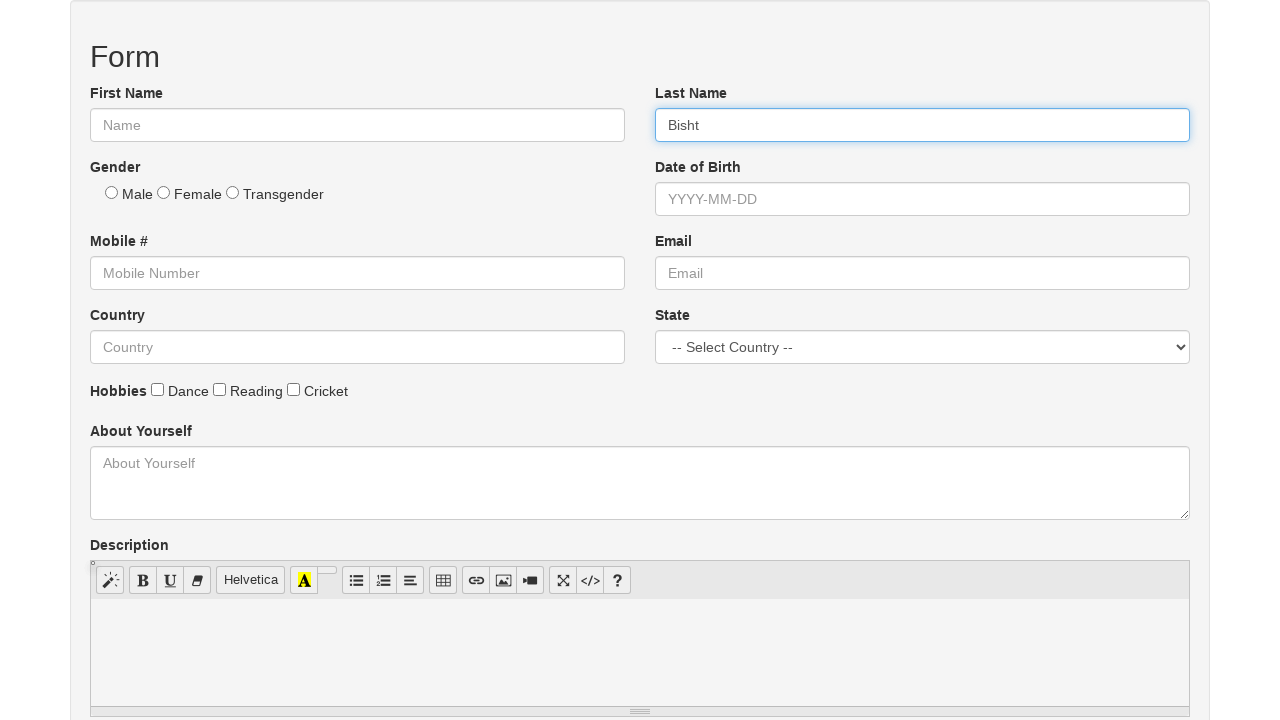

Located last name input field using XPath
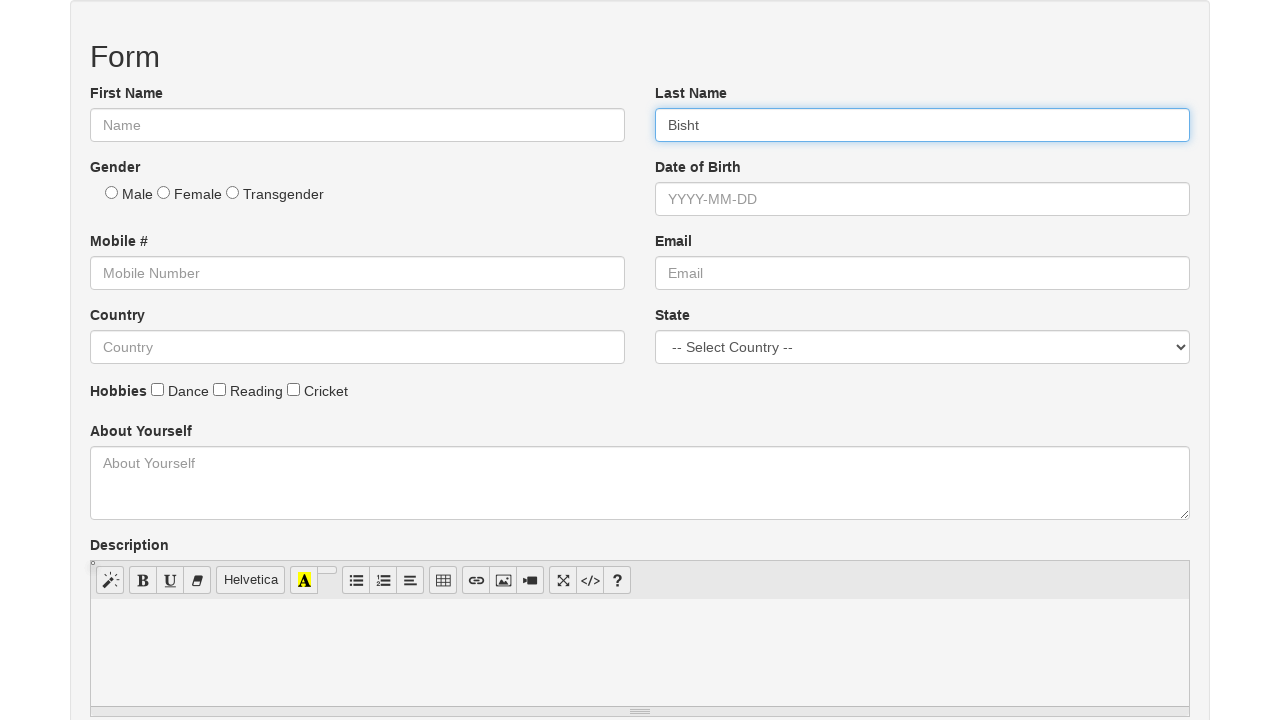

Verified last name field contains 'Bisht'
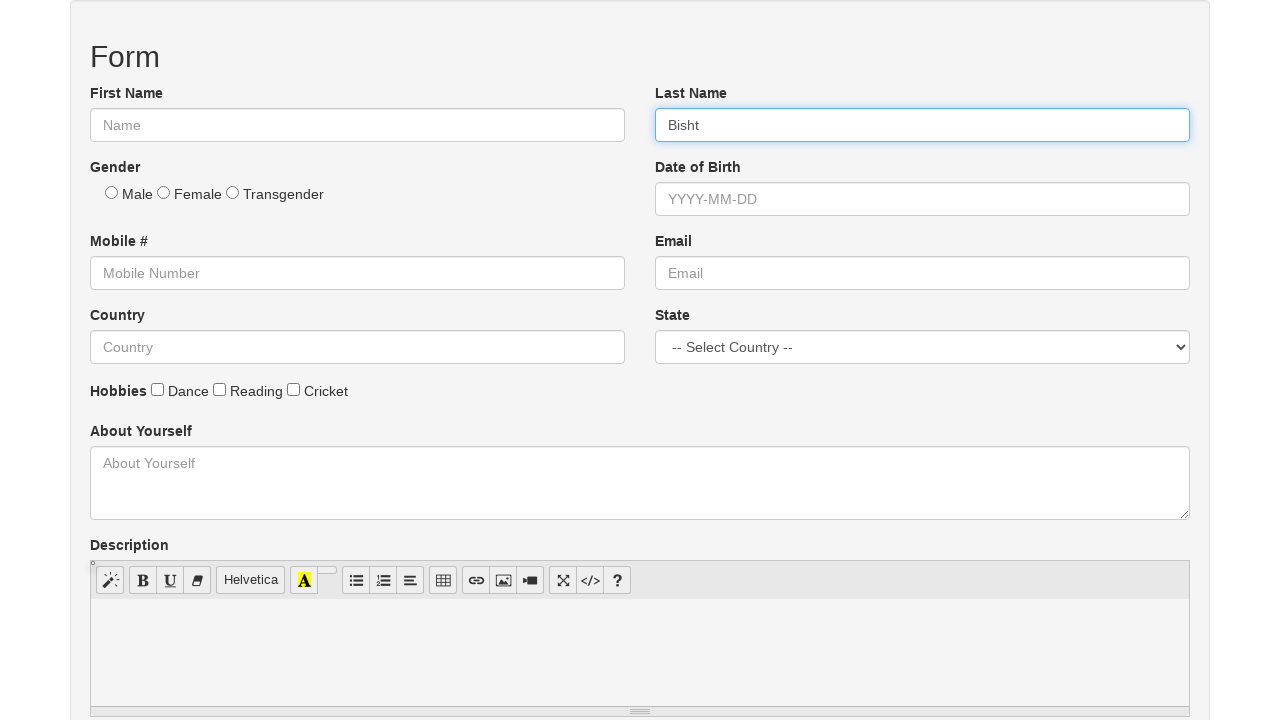

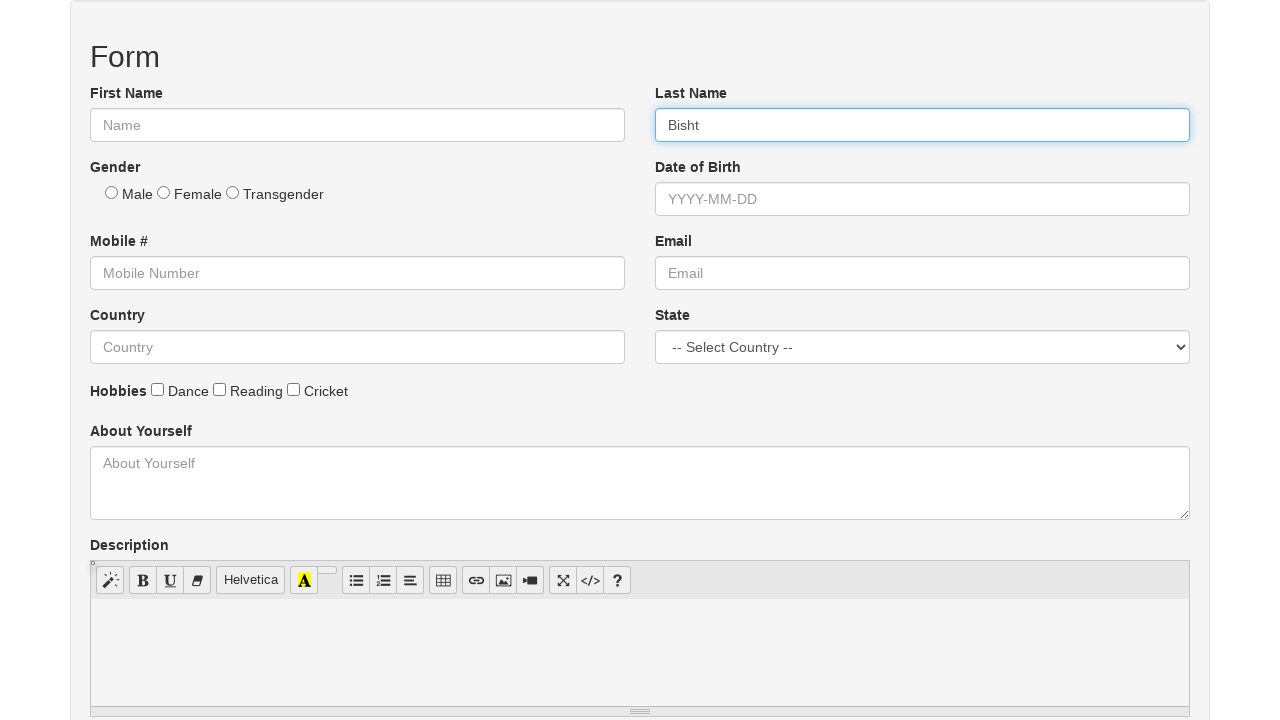